Tests the AngularJS demo page by entering text in the name field and verifying the dynamic greeting message updates accordingly

Starting URL: https://angularjs.org

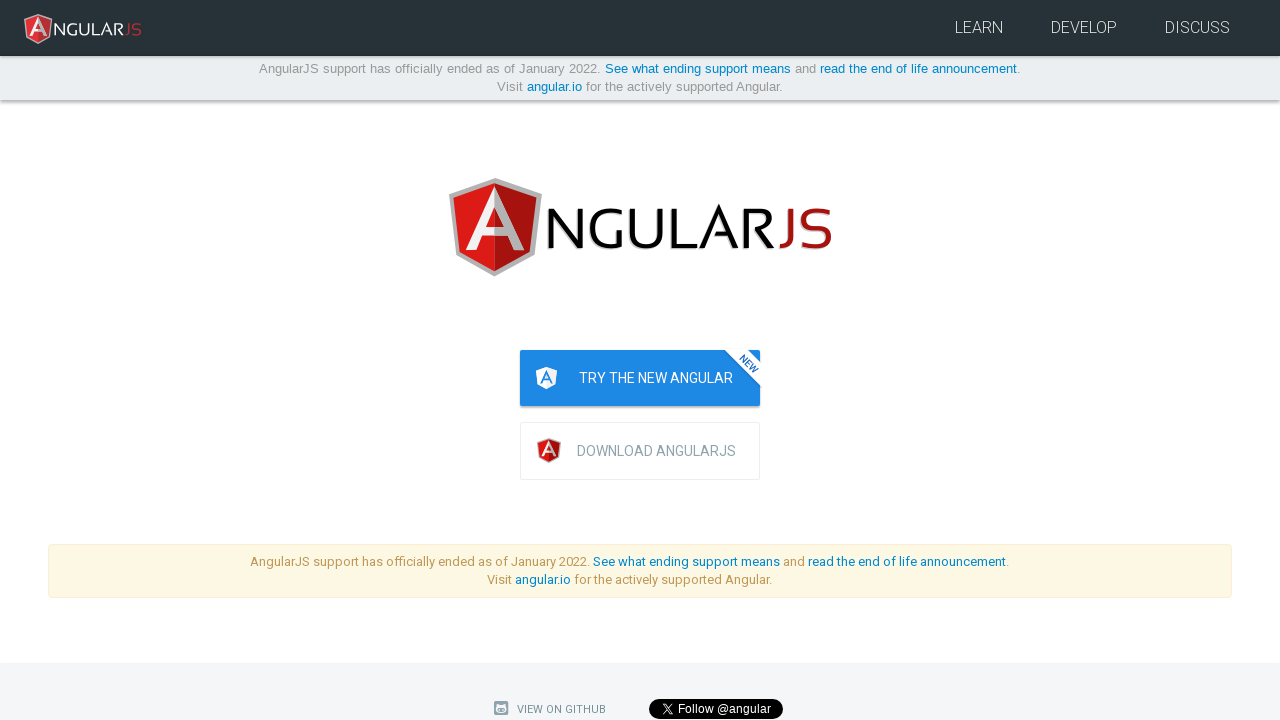

Filled name input field with 'TestUser123' on input[ng-model='yourName']
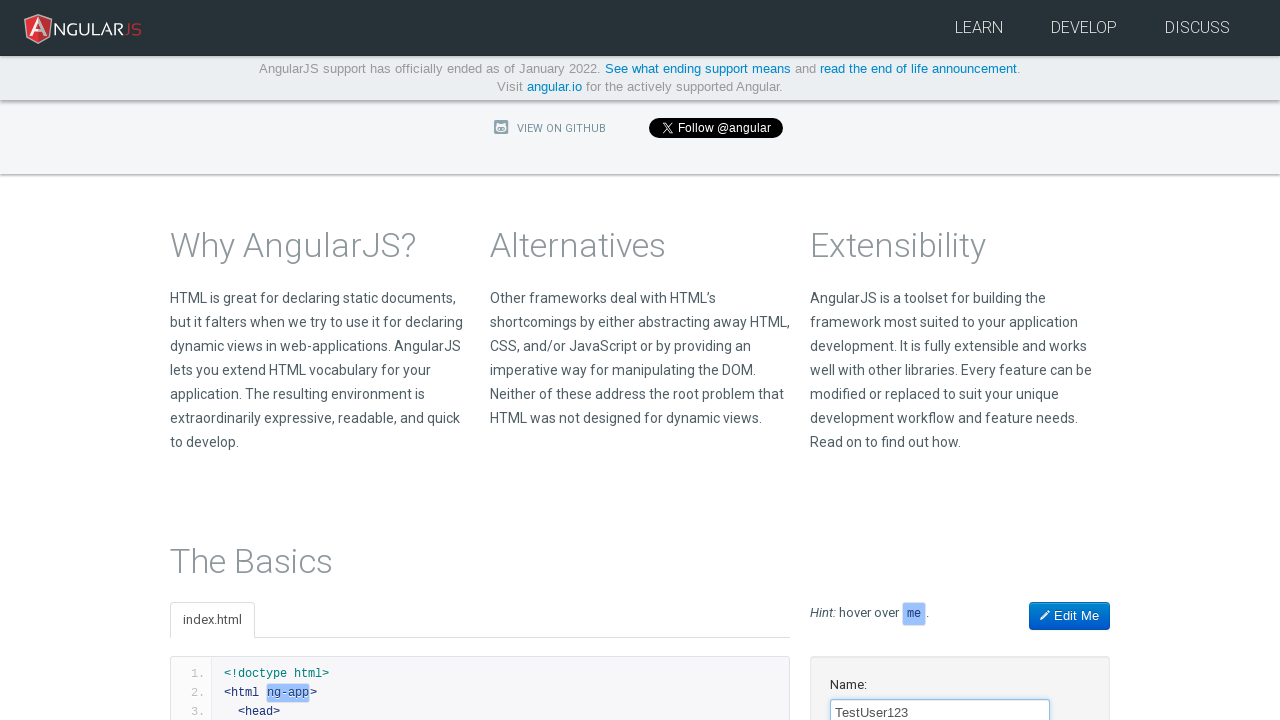

Verified that greeting message updated to 'Hello TestUser123!'
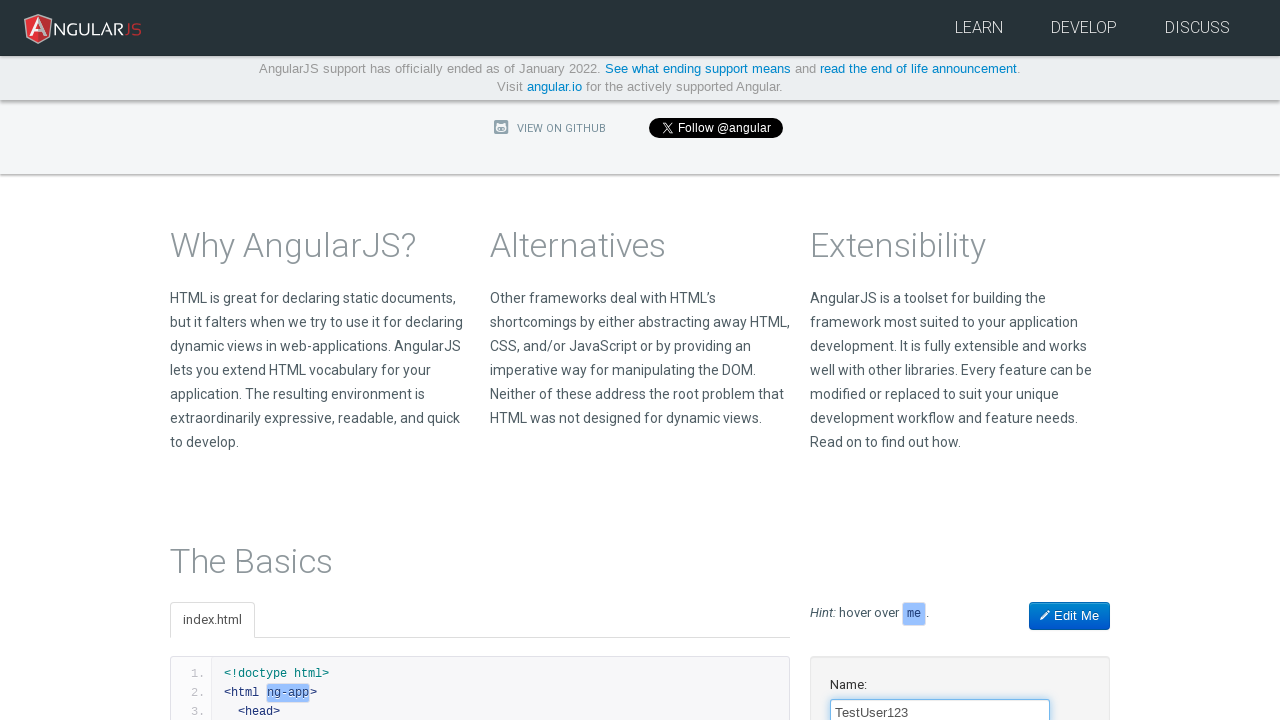

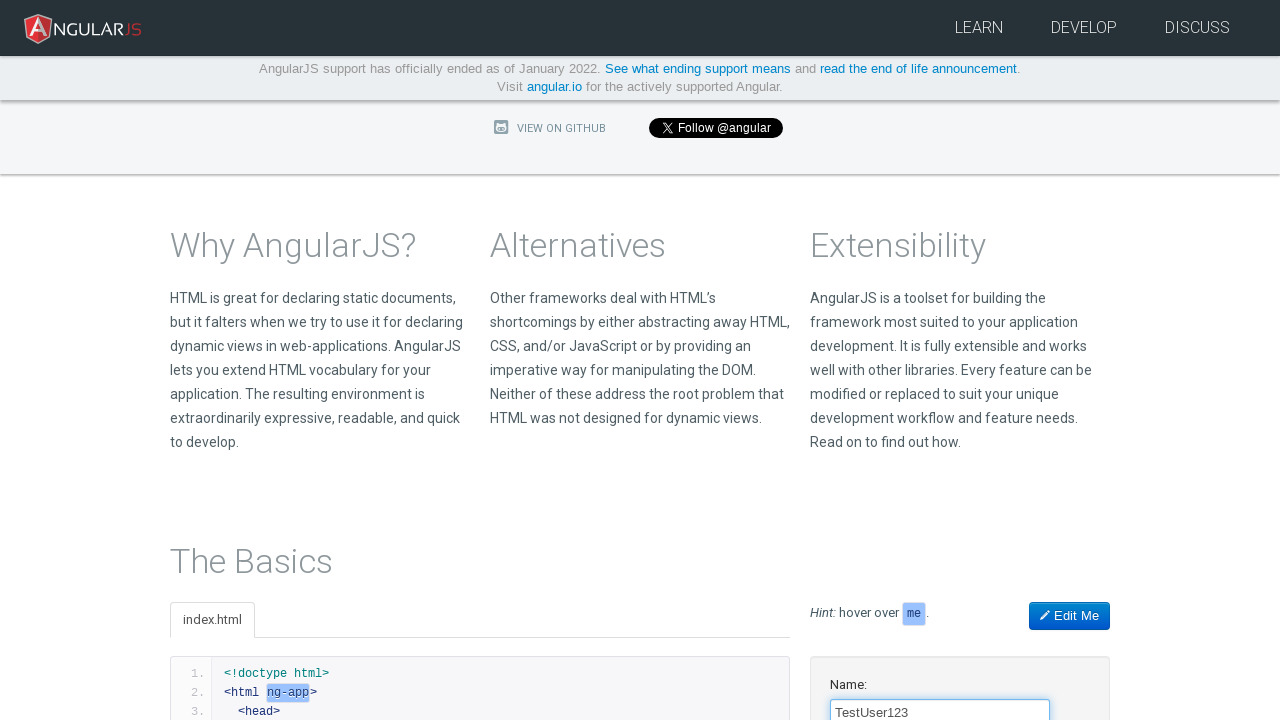